Tests window switching functionality by opening a new window and switching between parent and child windows

Starting URL: https://the-internet.herokuapp.com/

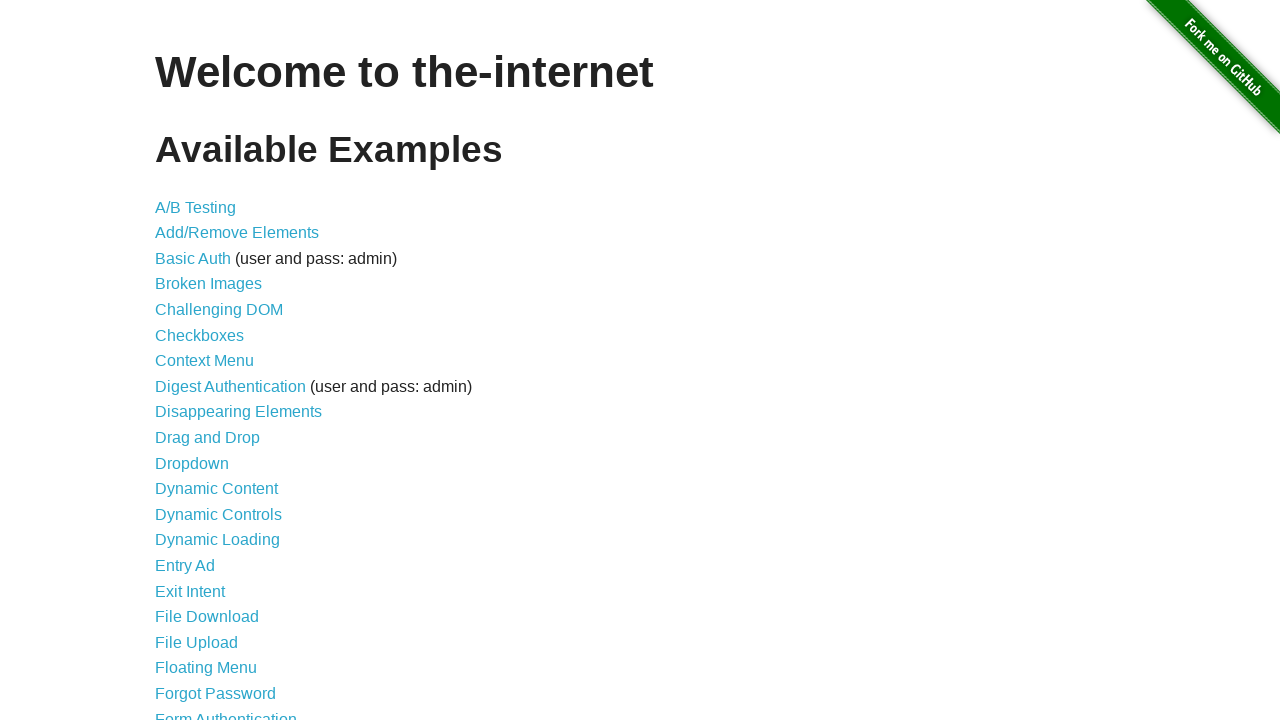

Clicked on Windows link to navigate to windows test page at (218, 369) on a[href='/windows']
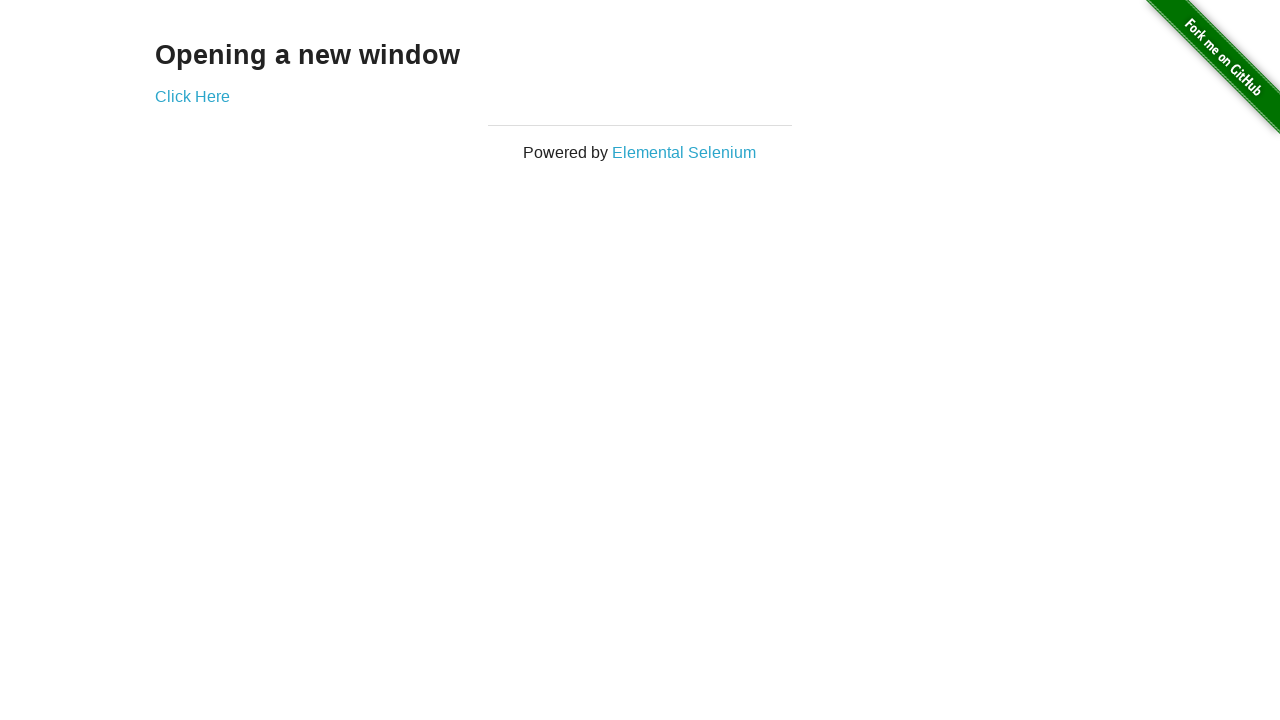

Clicked link to open new window and captured new page reference at (192, 96) on a[href='/windows/new']
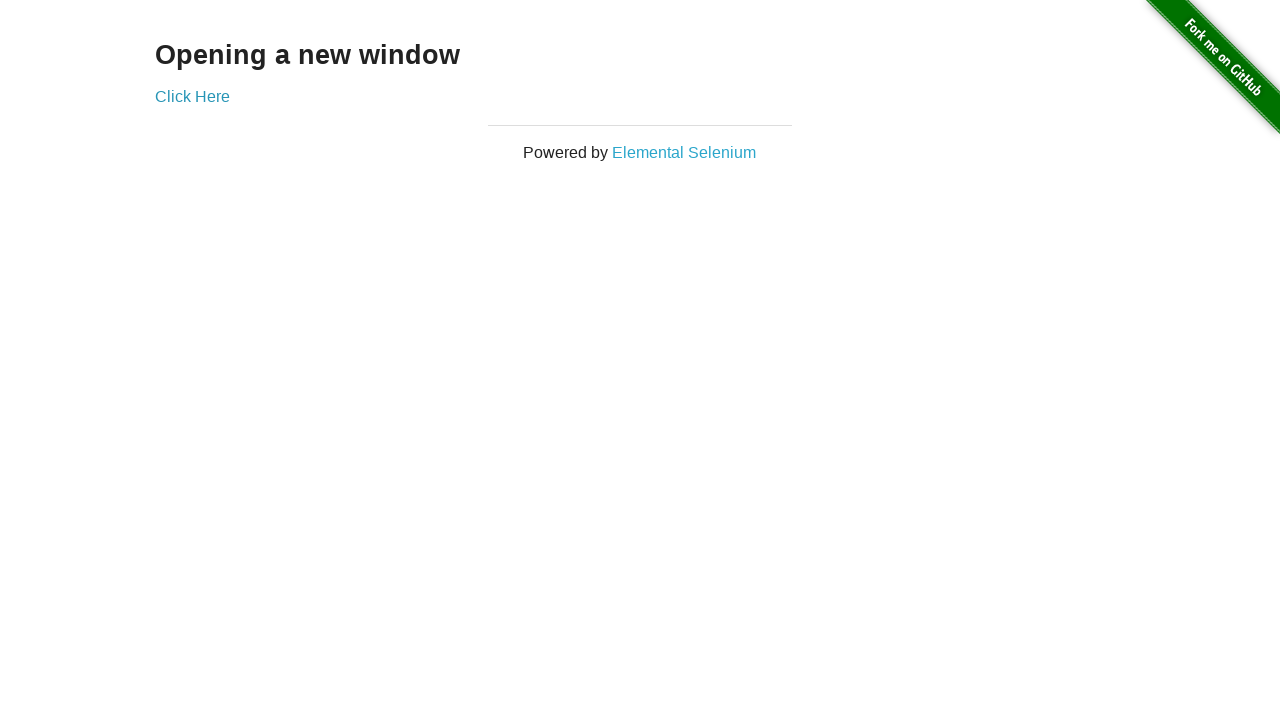

Retrieved heading text from new window
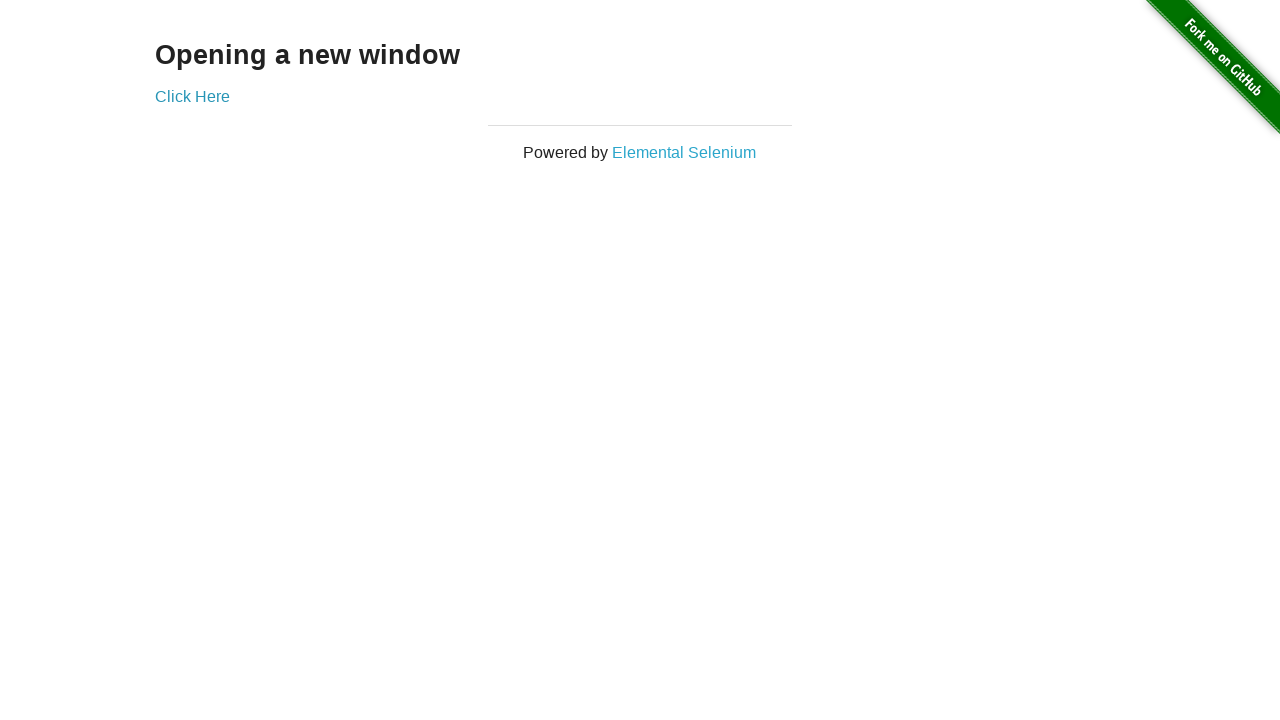

Retrieved heading text from original window
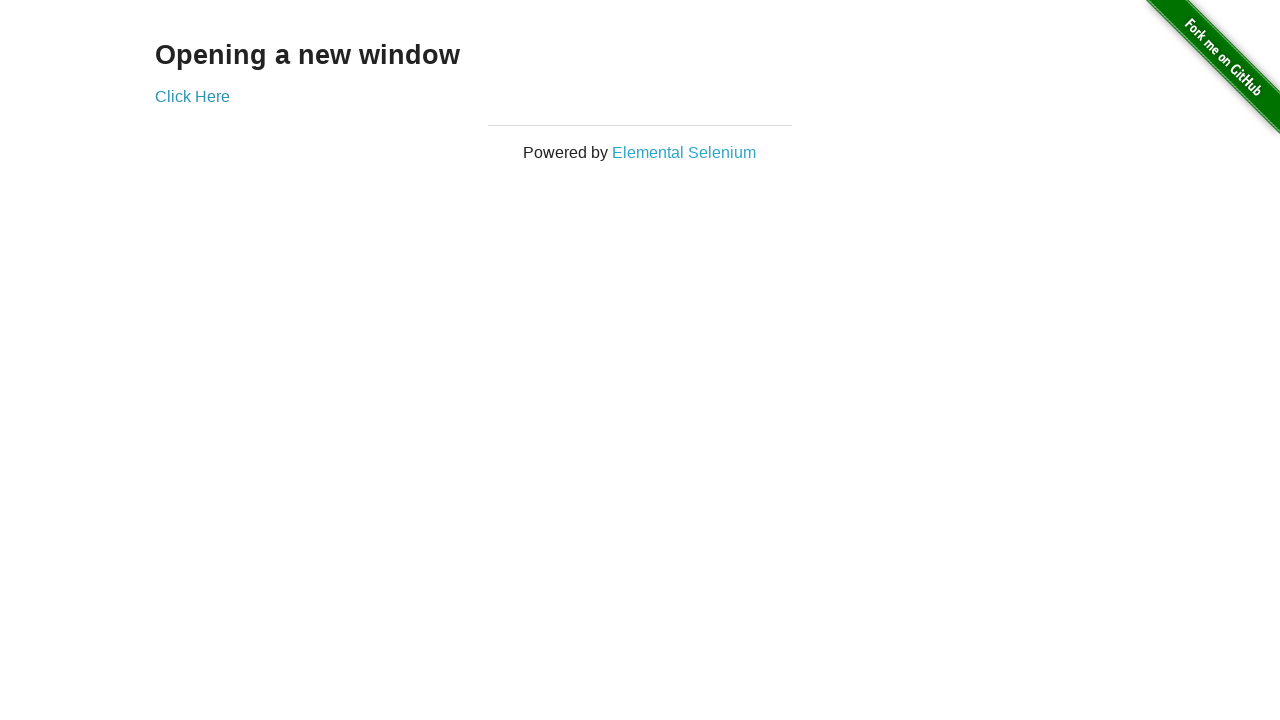

Closed the new window and returned focus to parent window
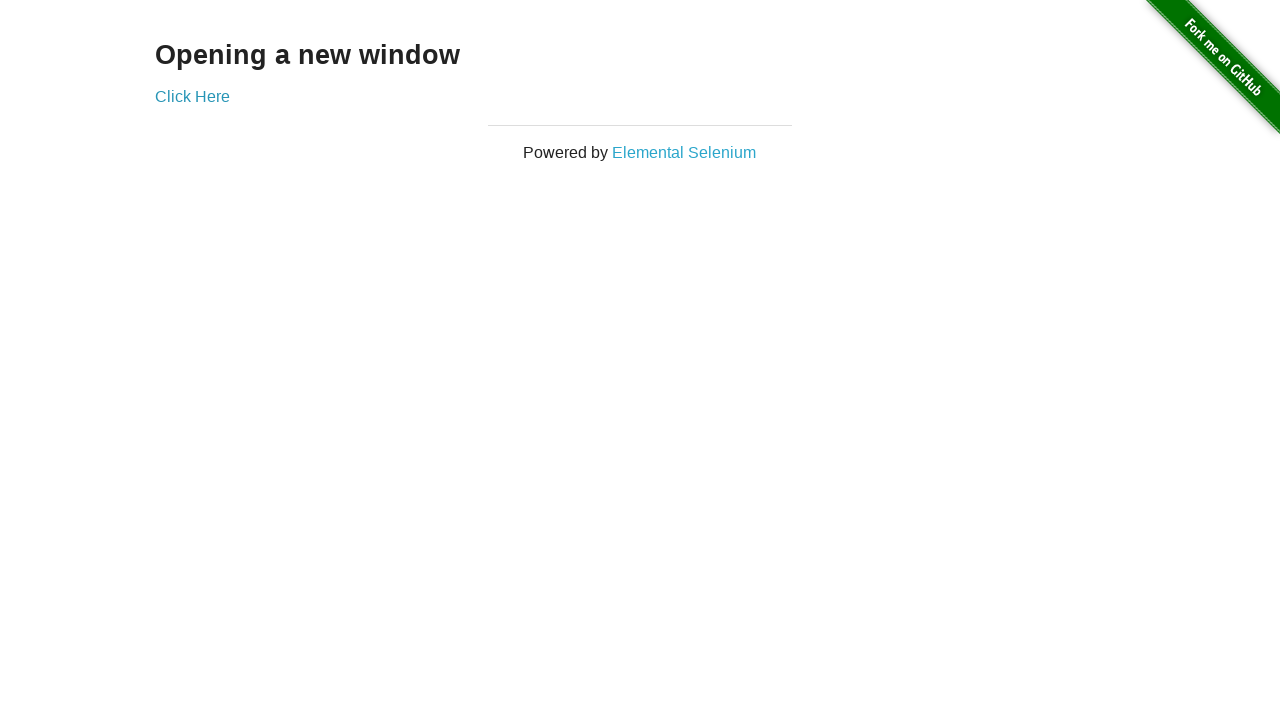

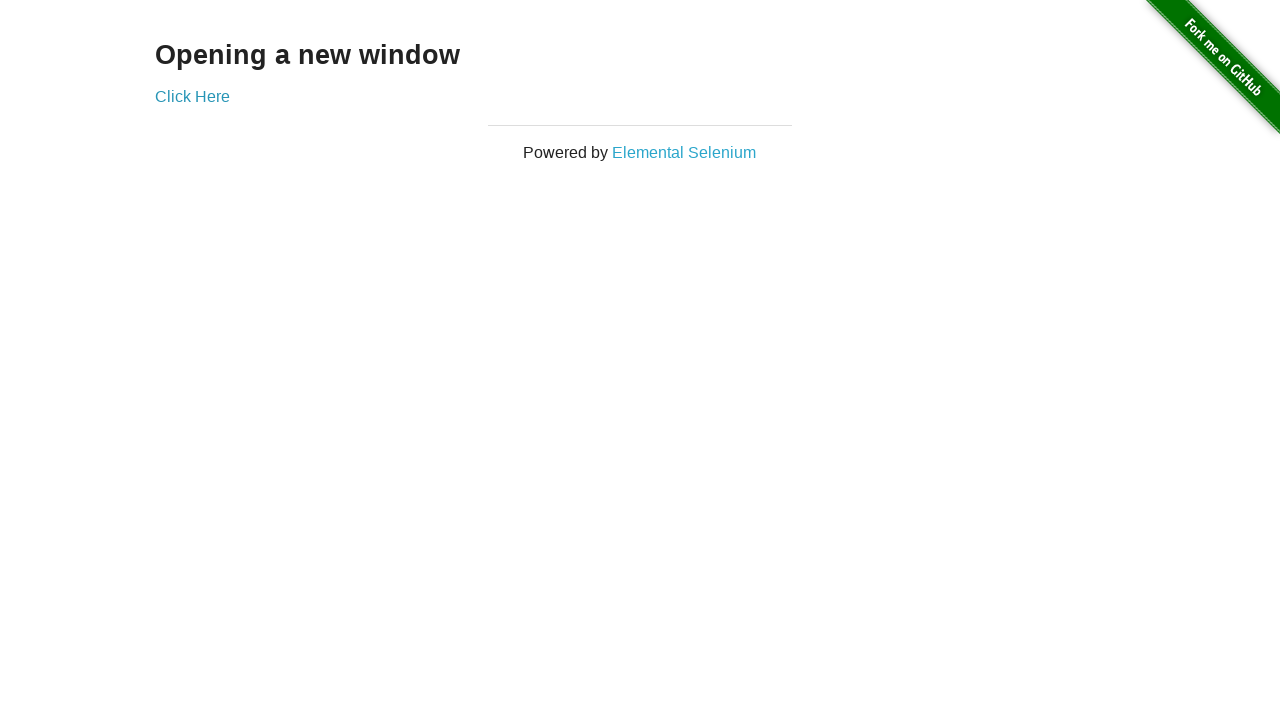